Tests adding and removing a product from wishlist multiple times by toggling the heart icon 3 times in a loop.

Starting URL: https://ecommerce-omega-three-23.vercel.app

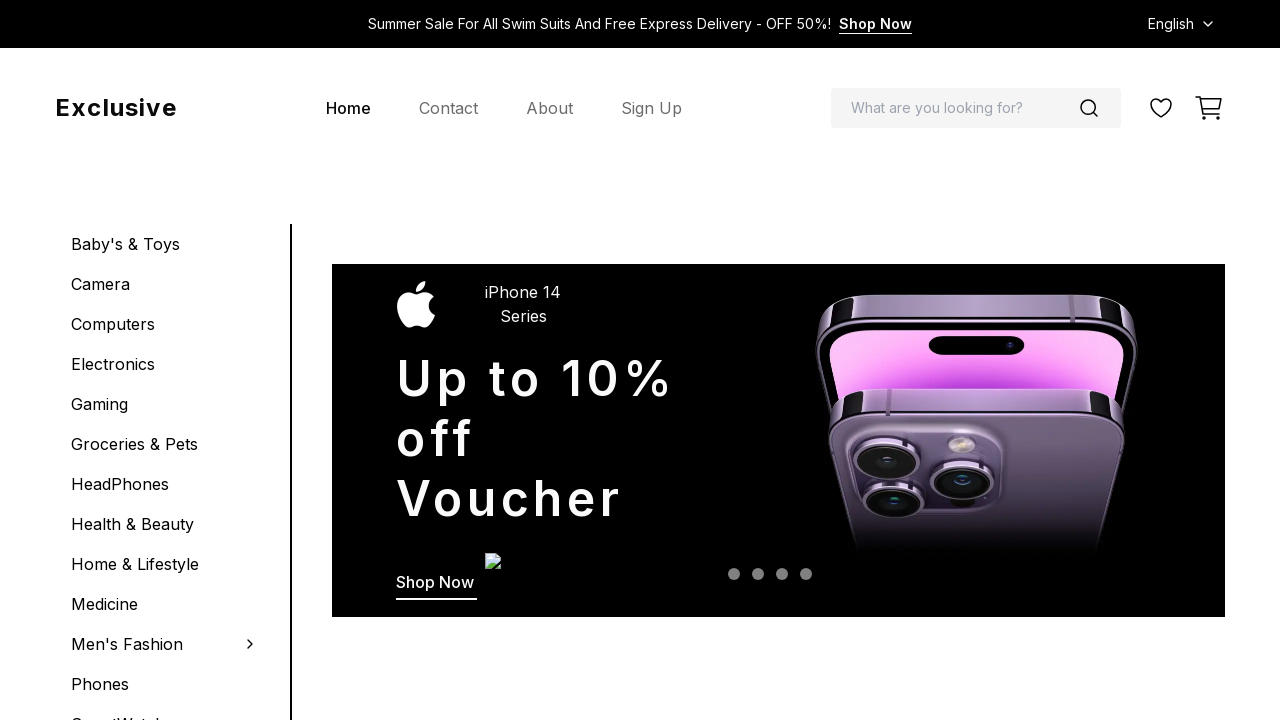

Hovered over first product card in flash sale section at (190, 360) on [data-testid="flash-sale-0"] >> nth=0
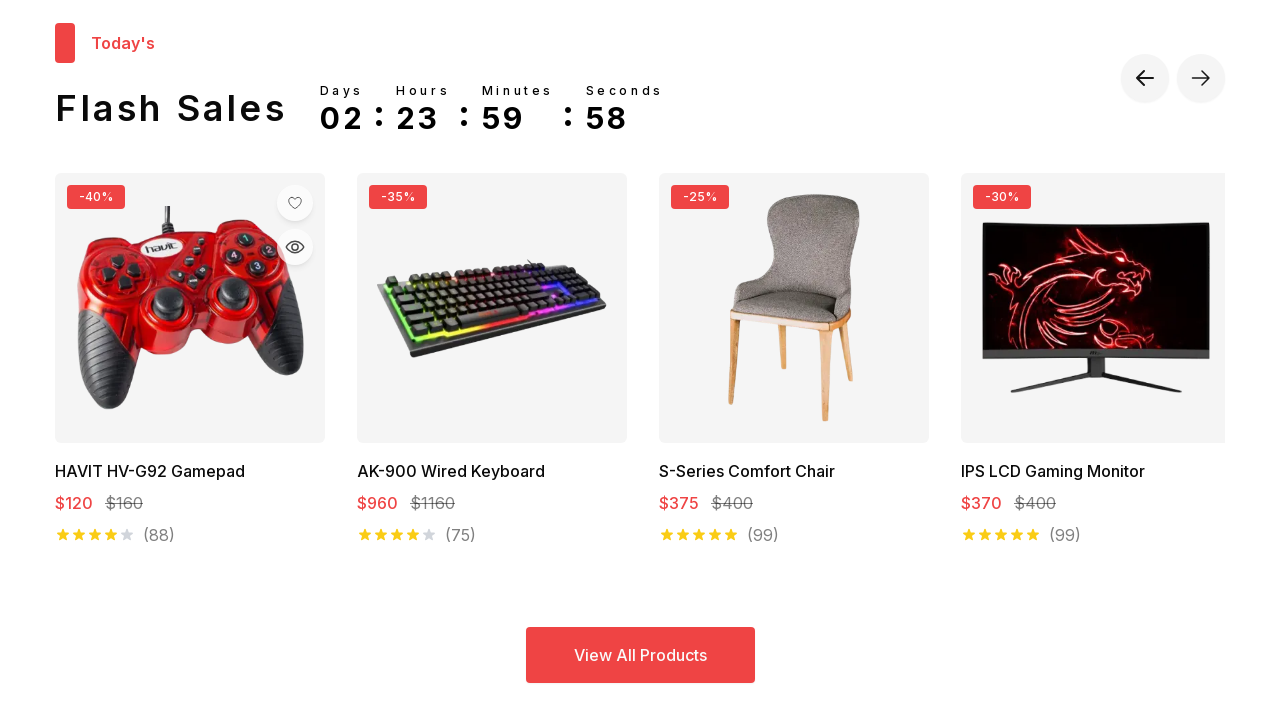

Located unfilled heart icon element
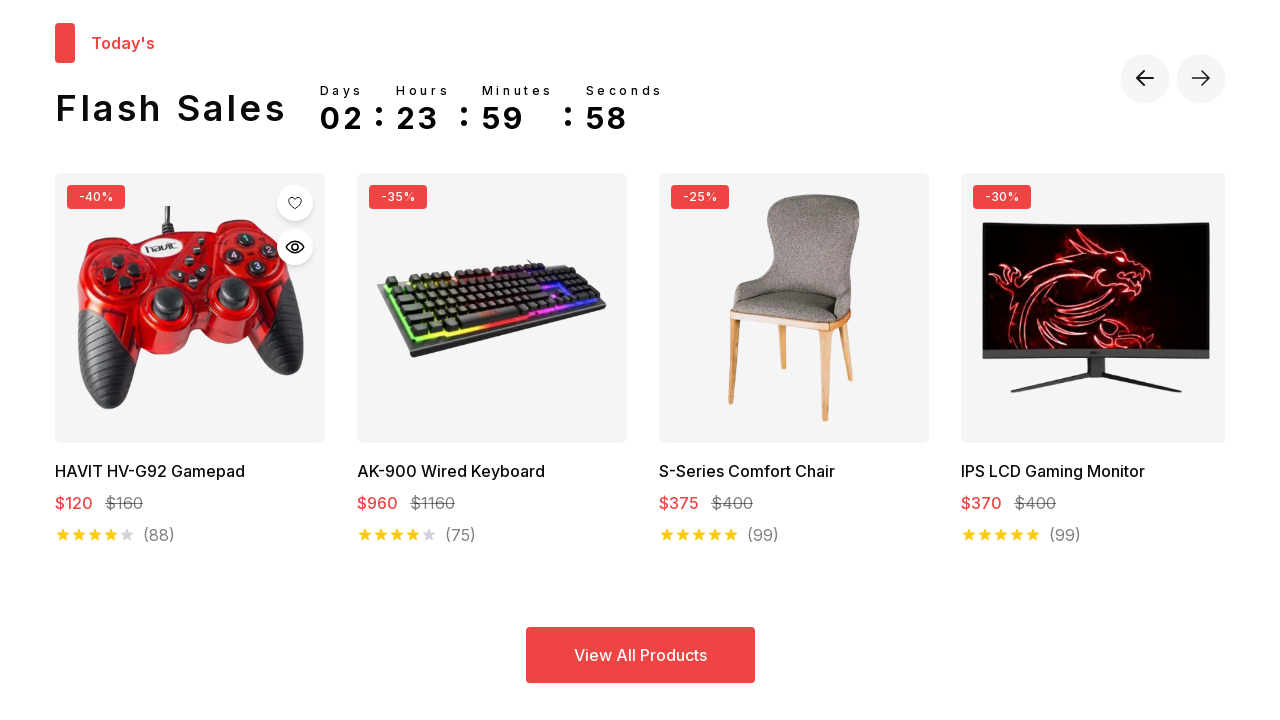

Located filled heart icon element
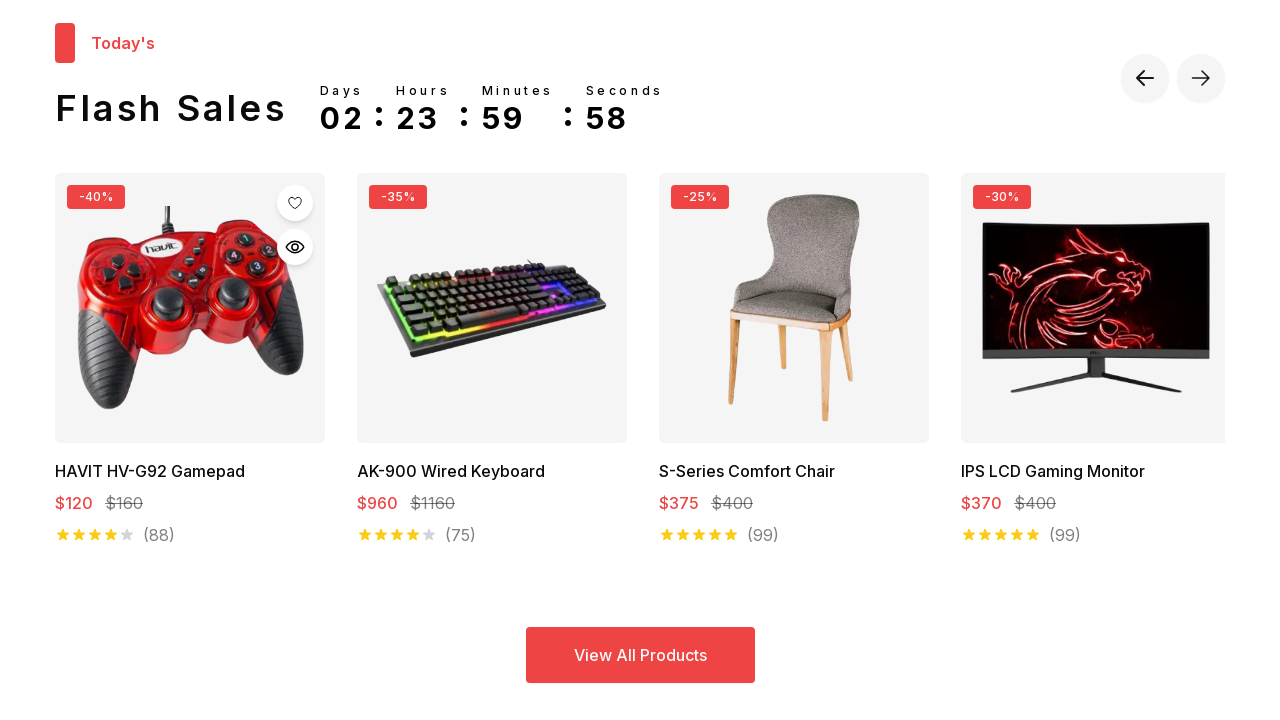

Clicked unfilled heart icon to add product to wishlist (toggle 1/3) at (295, 203) on [data-testid="flash-sale-0"] >> nth=0 >> [data-testid="heart-icon-unfilled"]
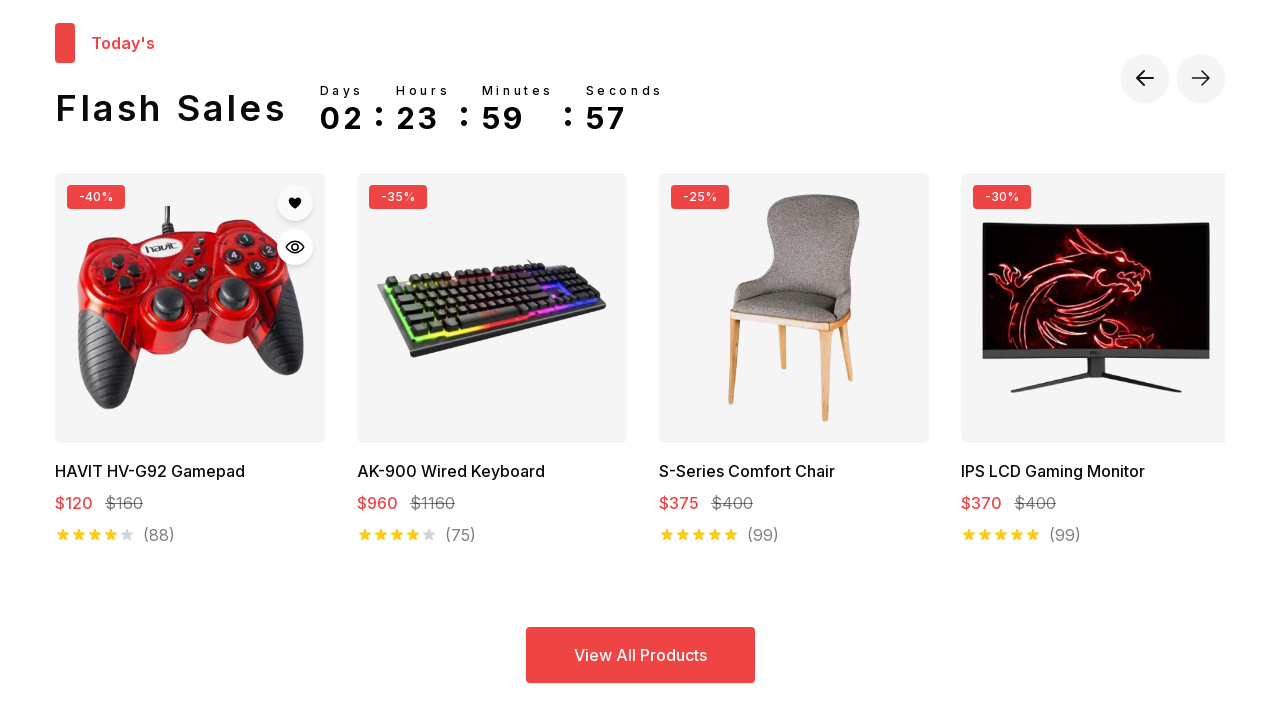

Filled heart icon appeared (toggle 1/3)
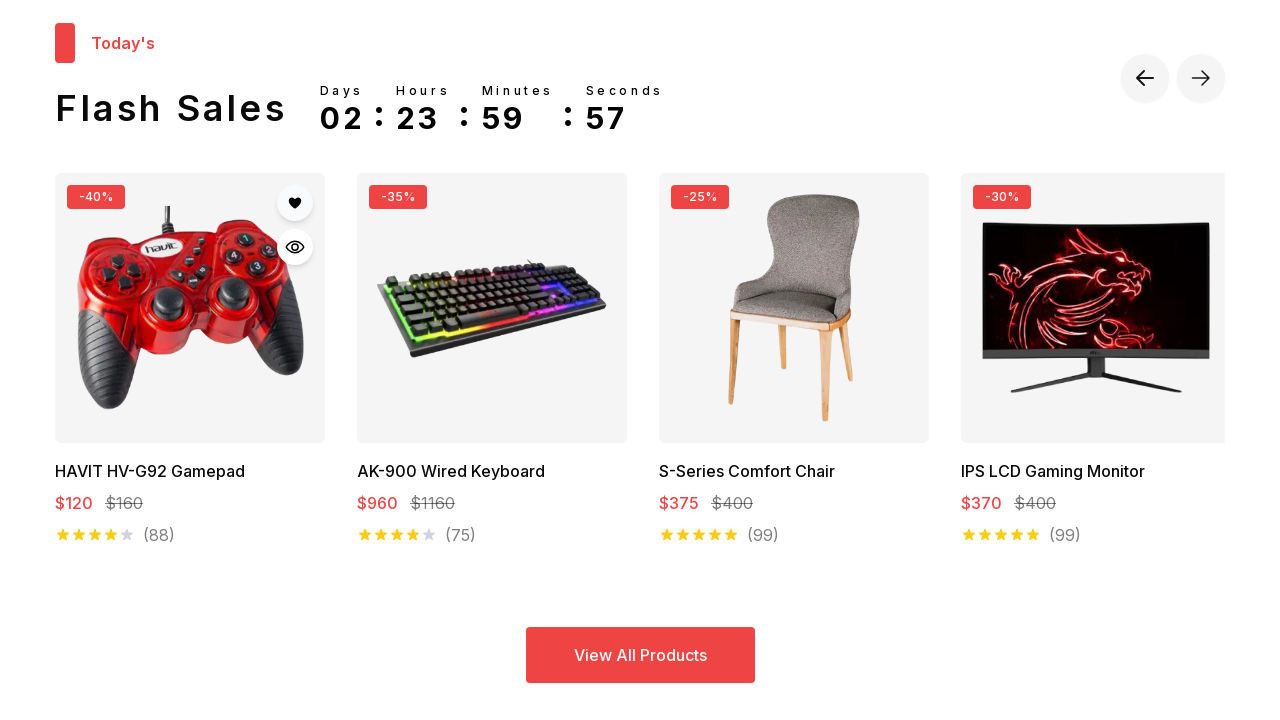

Clicked filled heart icon to remove product from wishlist (toggle 1/3) at (295, 203) on [data-testid="flash-sale-0"] >> nth=0 >> [data-testid="heart-icon-filled"]
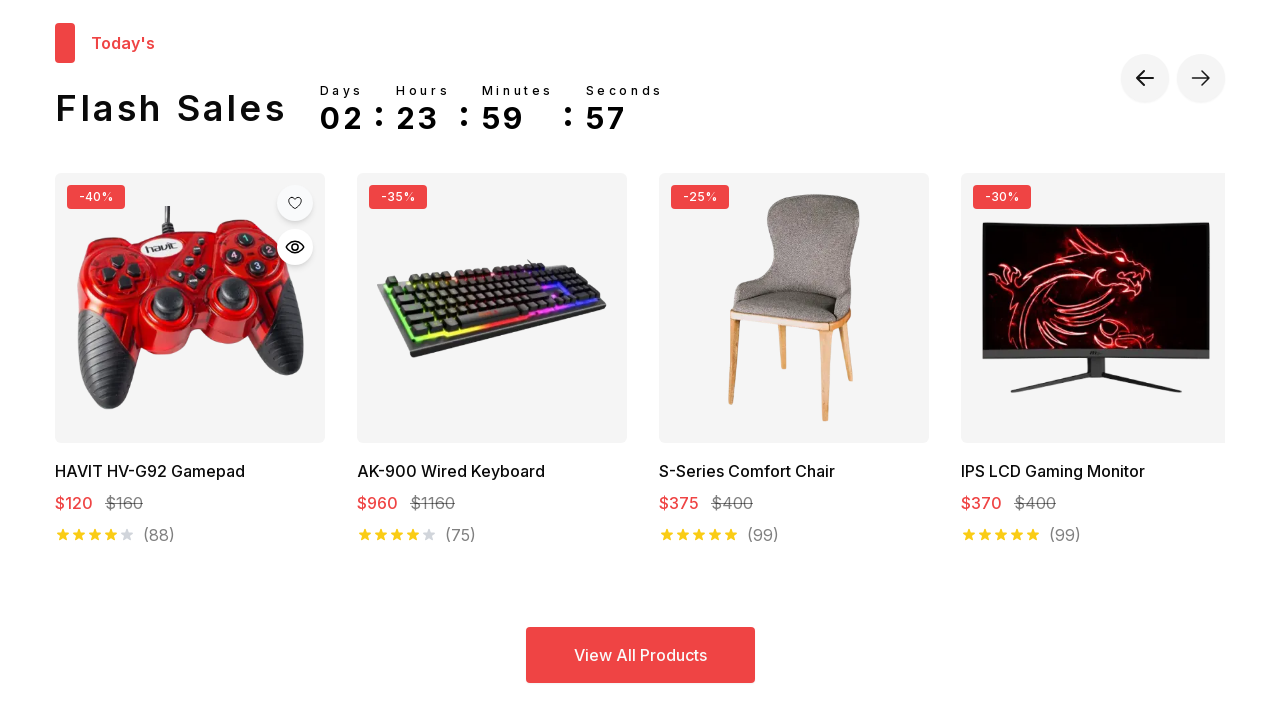

Unfilled heart icon appeared (toggle 1/3)
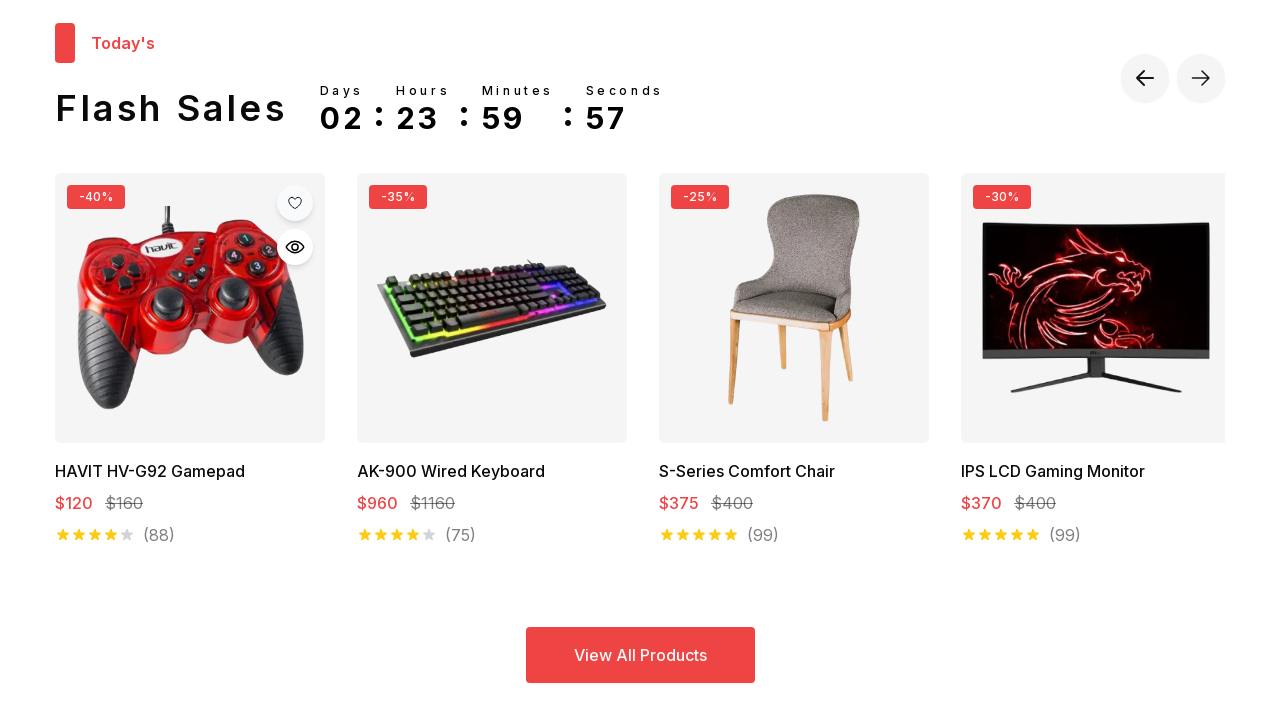

Clicked unfilled heart icon to add product to wishlist (toggle 2/3) at (295, 203) on [data-testid="flash-sale-0"] >> nth=0 >> [data-testid="heart-icon-unfilled"]
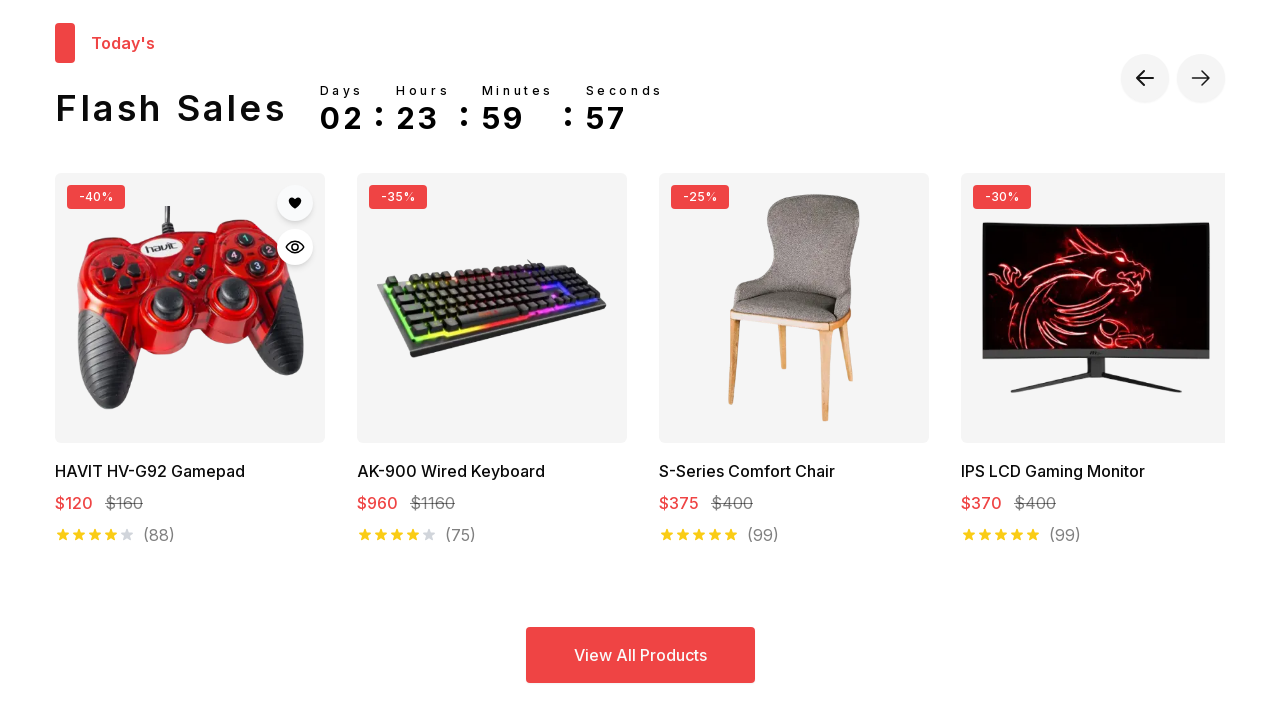

Filled heart icon appeared (toggle 2/3)
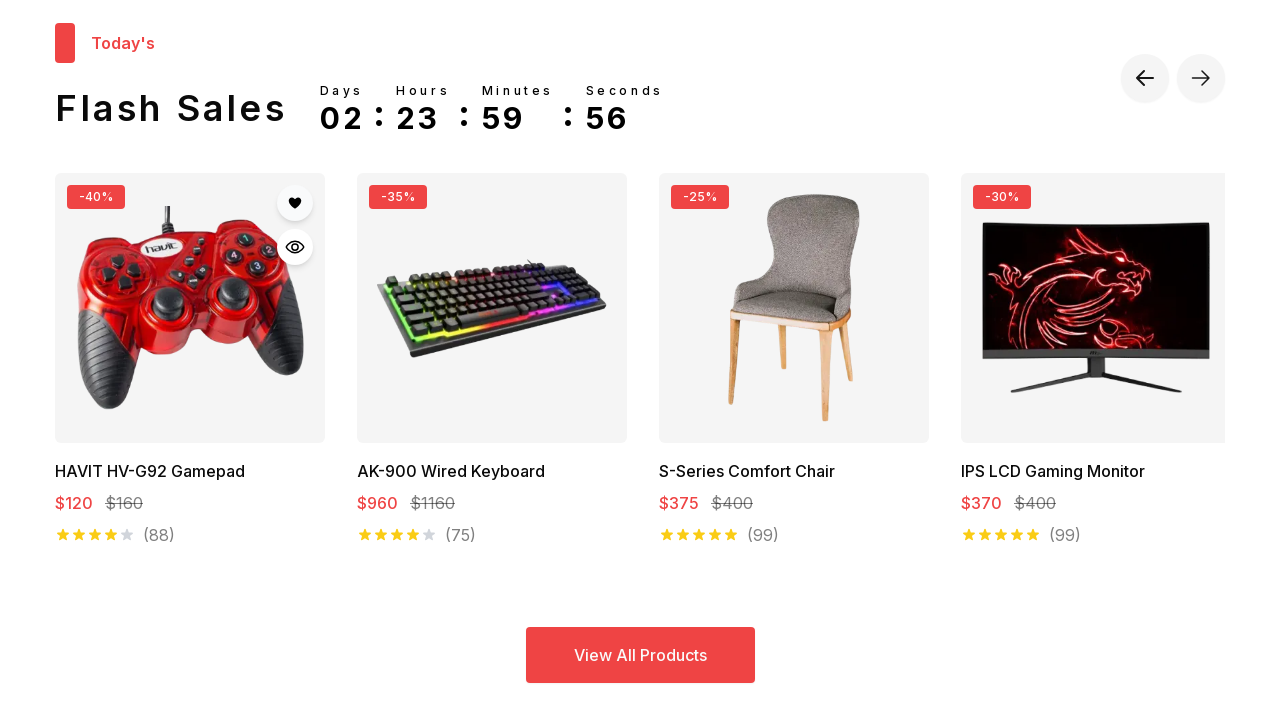

Clicked filled heart icon to remove product from wishlist (toggle 2/3) at (295, 203) on [data-testid="flash-sale-0"] >> nth=0 >> [data-testid="heart-icon-filled"]
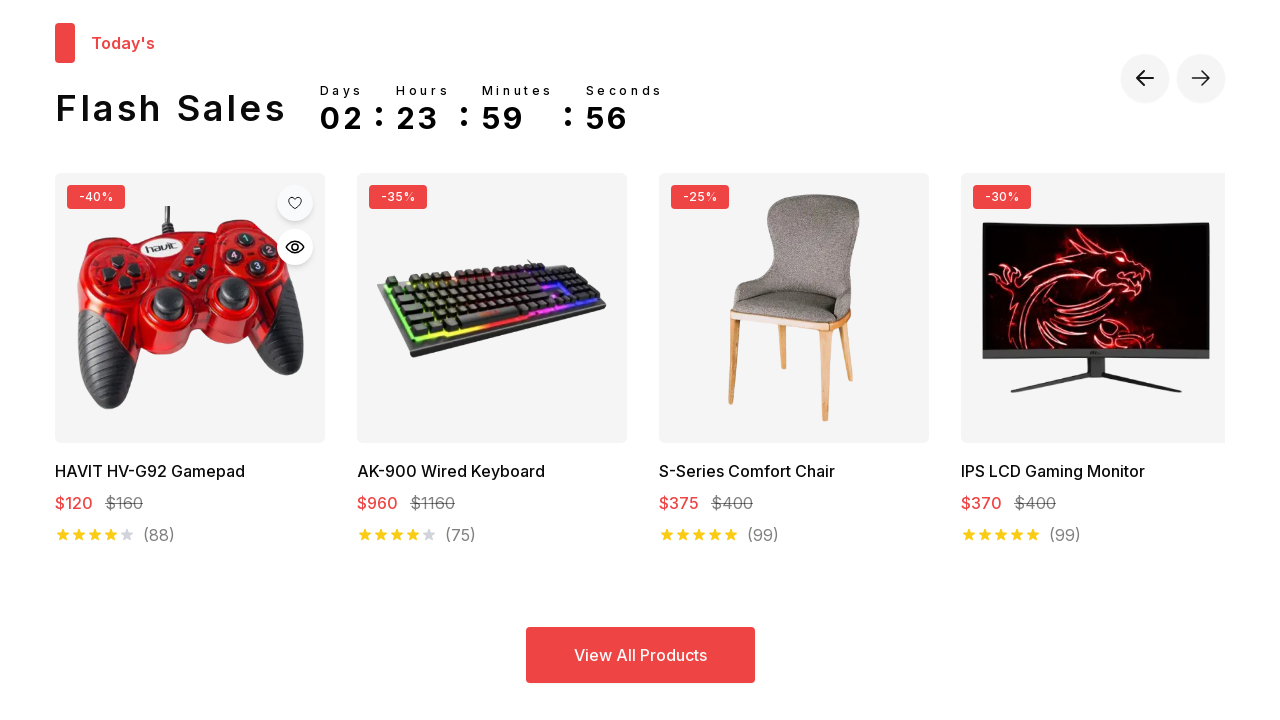

Unfilled heart icon appeared (toggle 2/3)
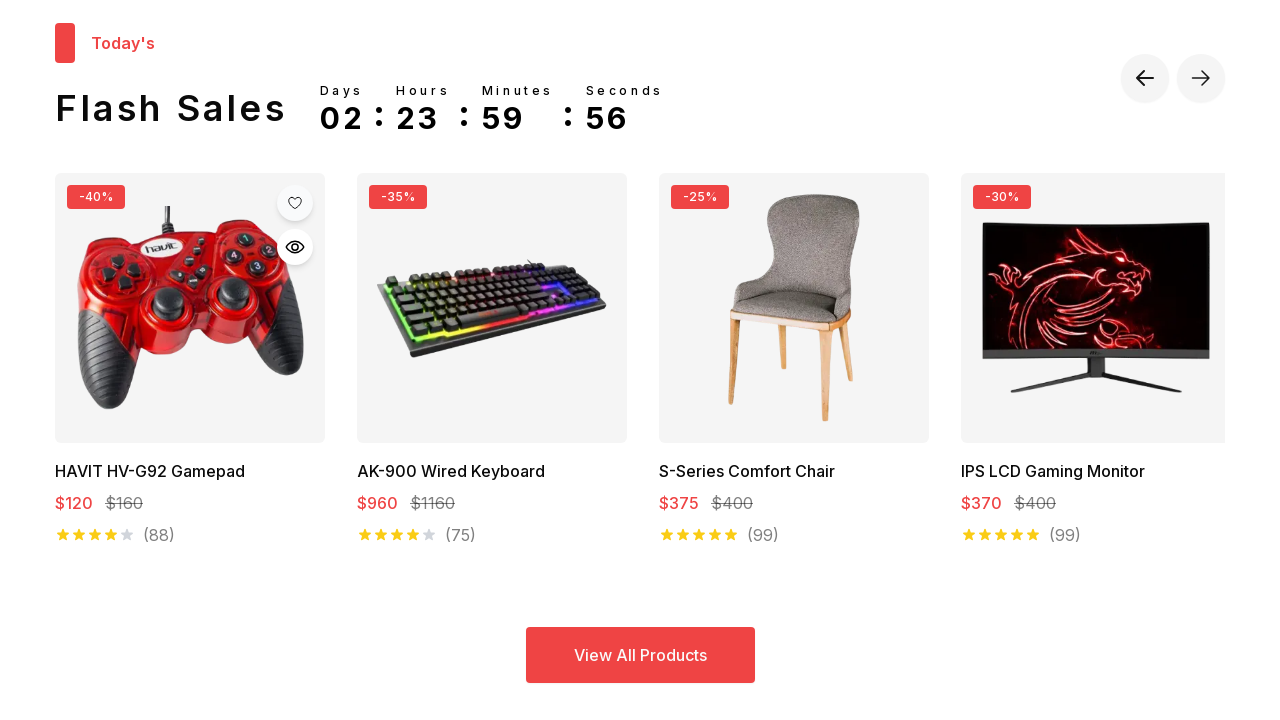

Clicked unfilled heart icon to add product to wishlist (toggle 3/3) at (295, 203) on [data-testid="flash-sale-0"] >> nth=0 >> [data-testid="heart-icon-unfilled"]
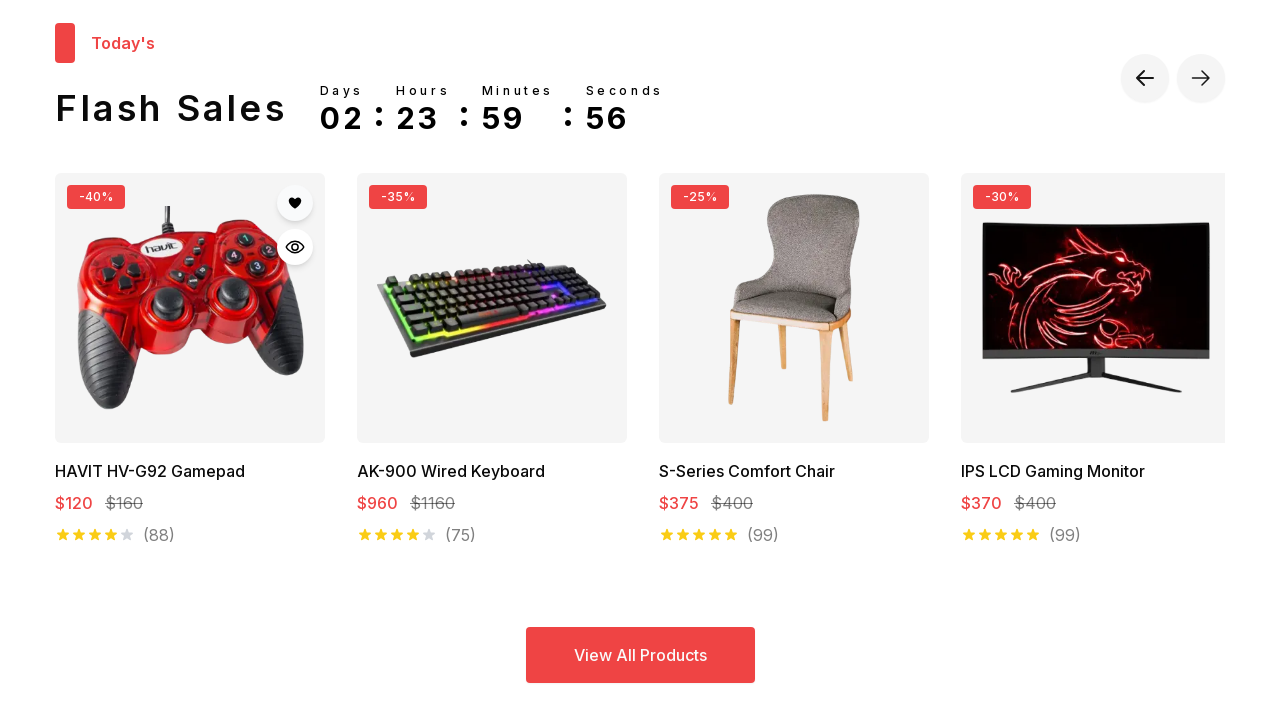

Filled heart icon appeared (toggle 3/3)
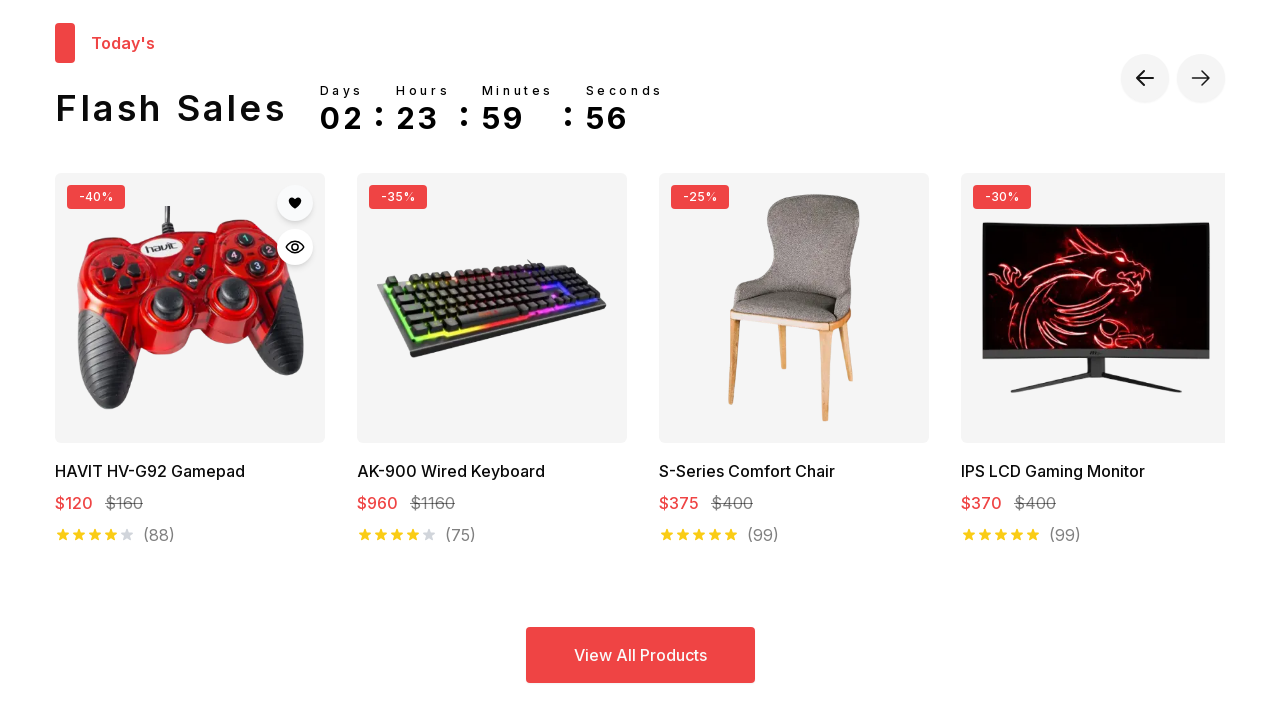

Clicked filled heart icon to remove product from wishlist (toggle 3/3) at (295, 203) on [data-testid="flash-sale-0"] >> nth=0 >> [data-testid="heart-icon-filled"]
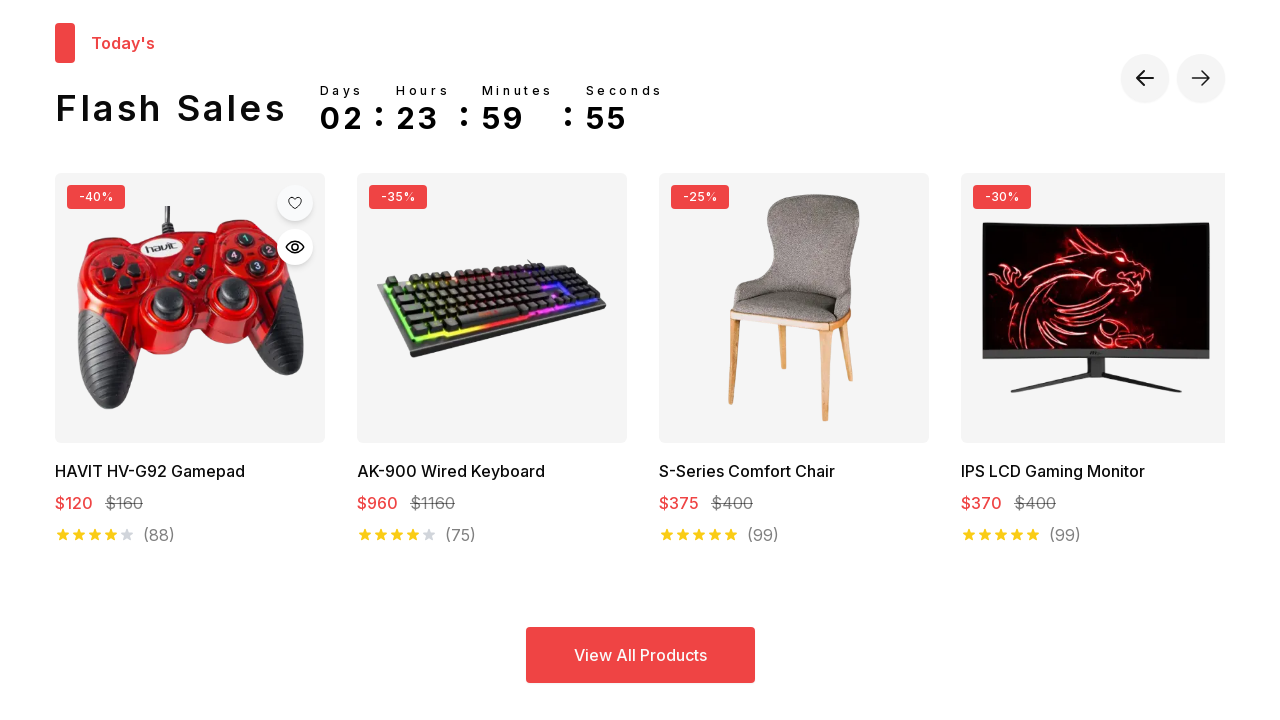

Unfilled heart icon appeared (toggle 3/3)
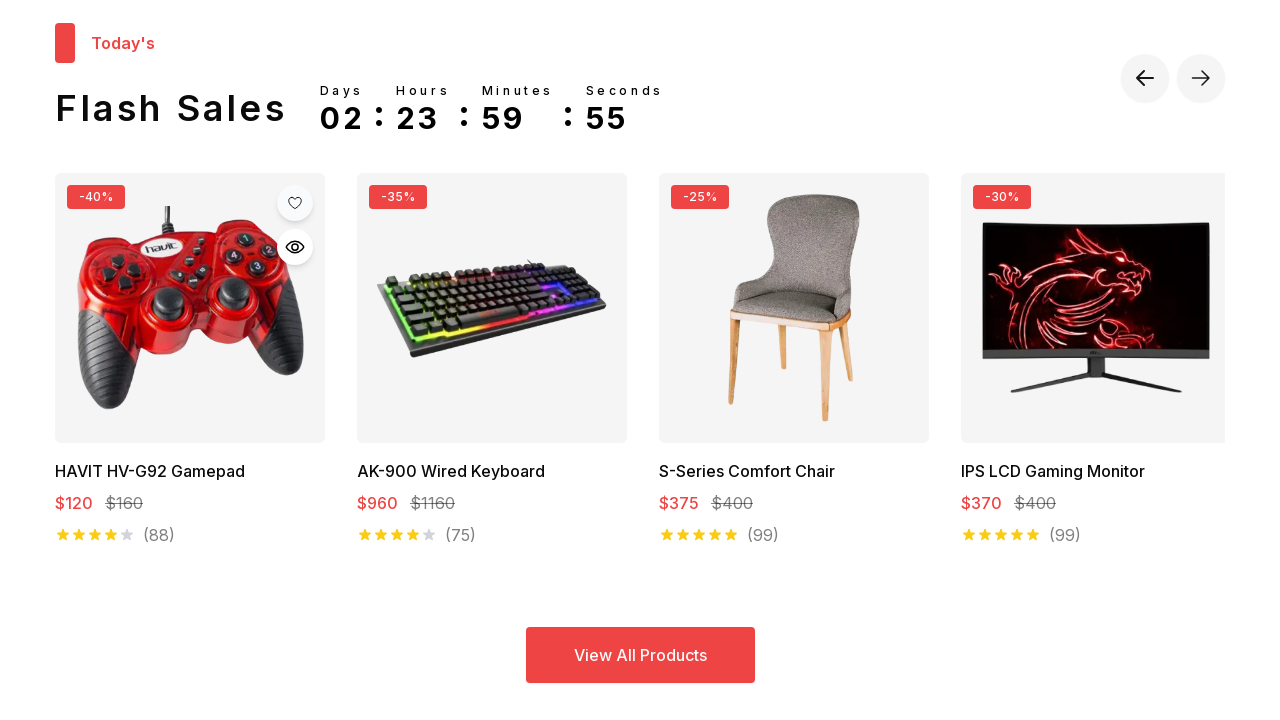

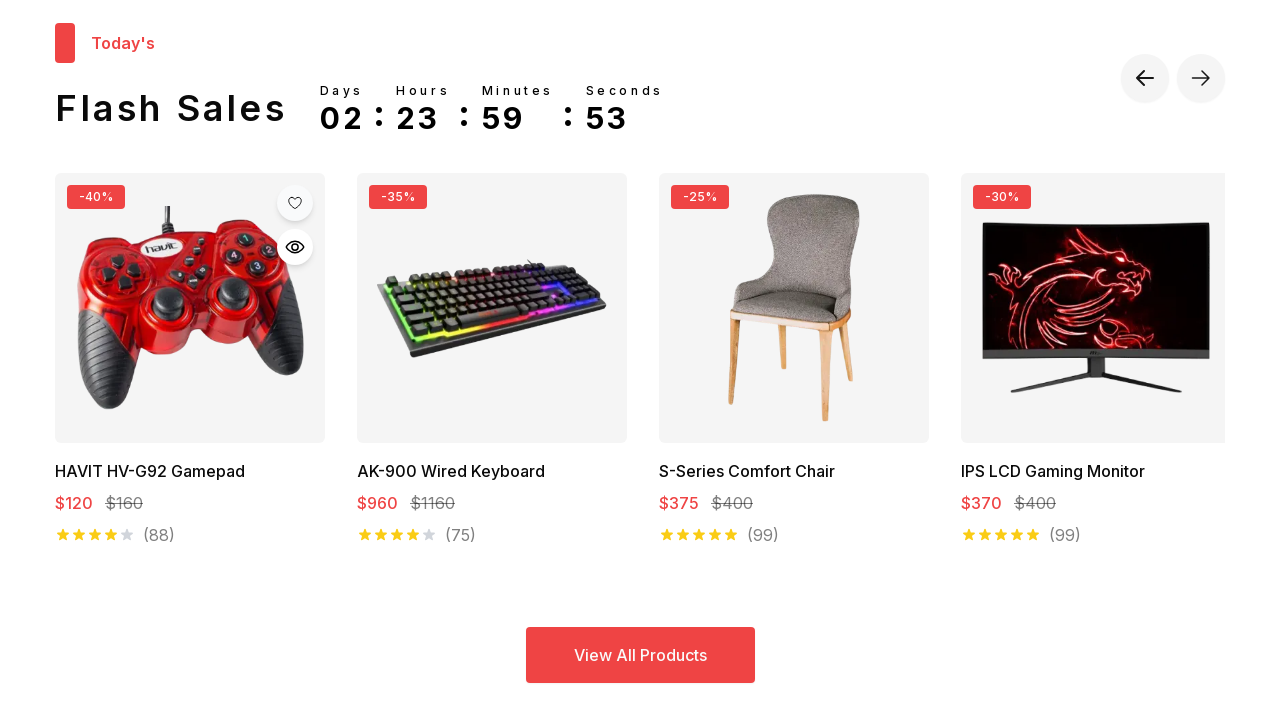